Tests keyboard input including typing text, using space key, and backspace to delete characters

Starting URL: http://sahitest.com/demo/label.htm

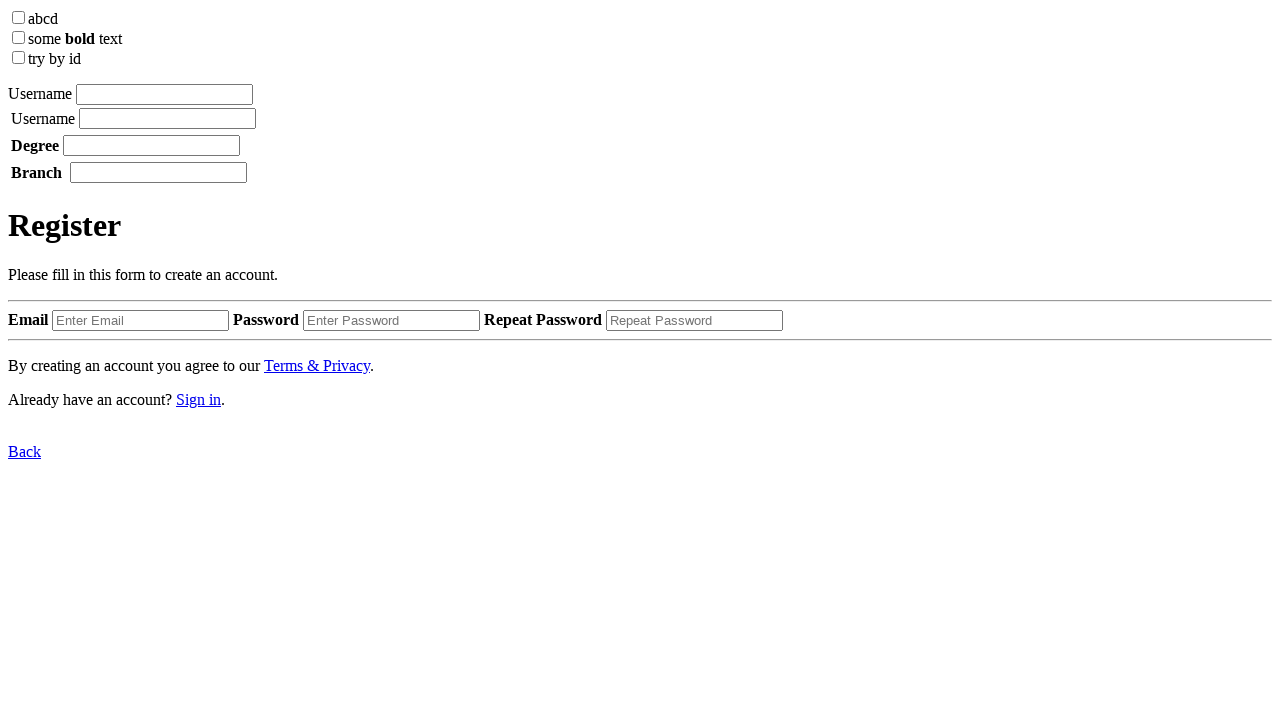

Clicked on input field to focus at (164, 94) on xpath=/html/body/label[1]/input
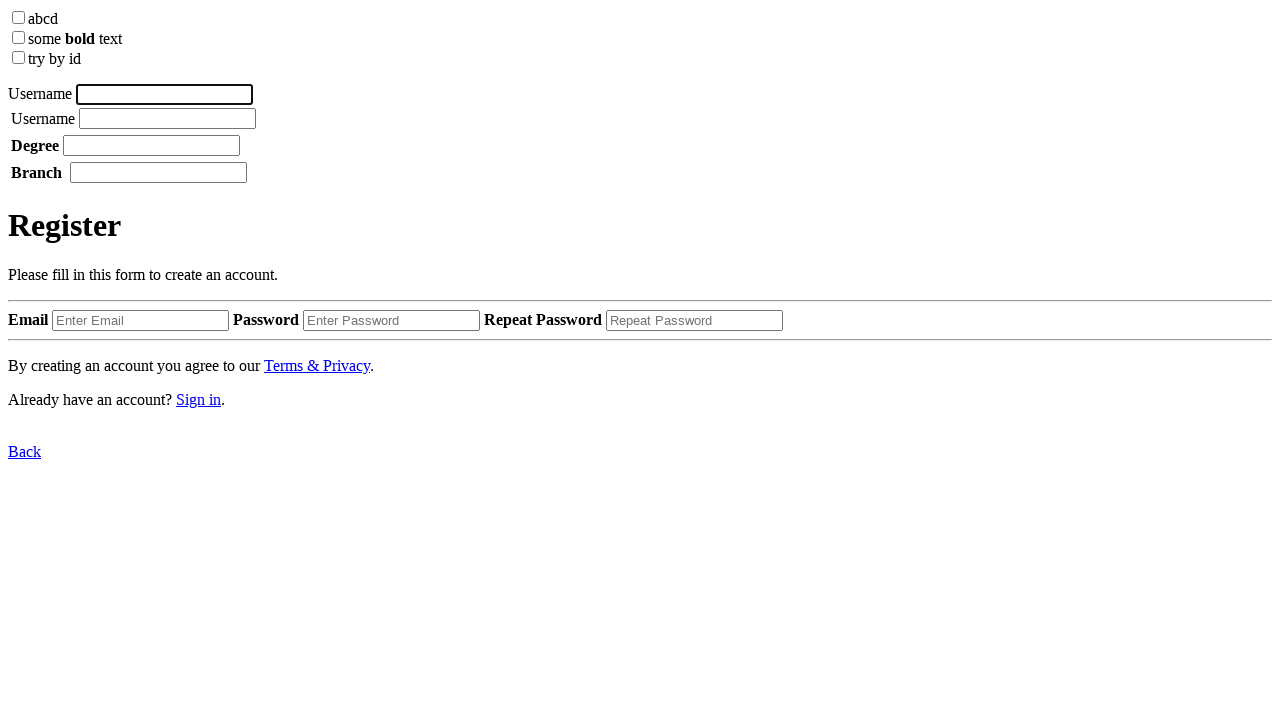

Typed 'username' into input field on xpath=/html/body/label[1]/input
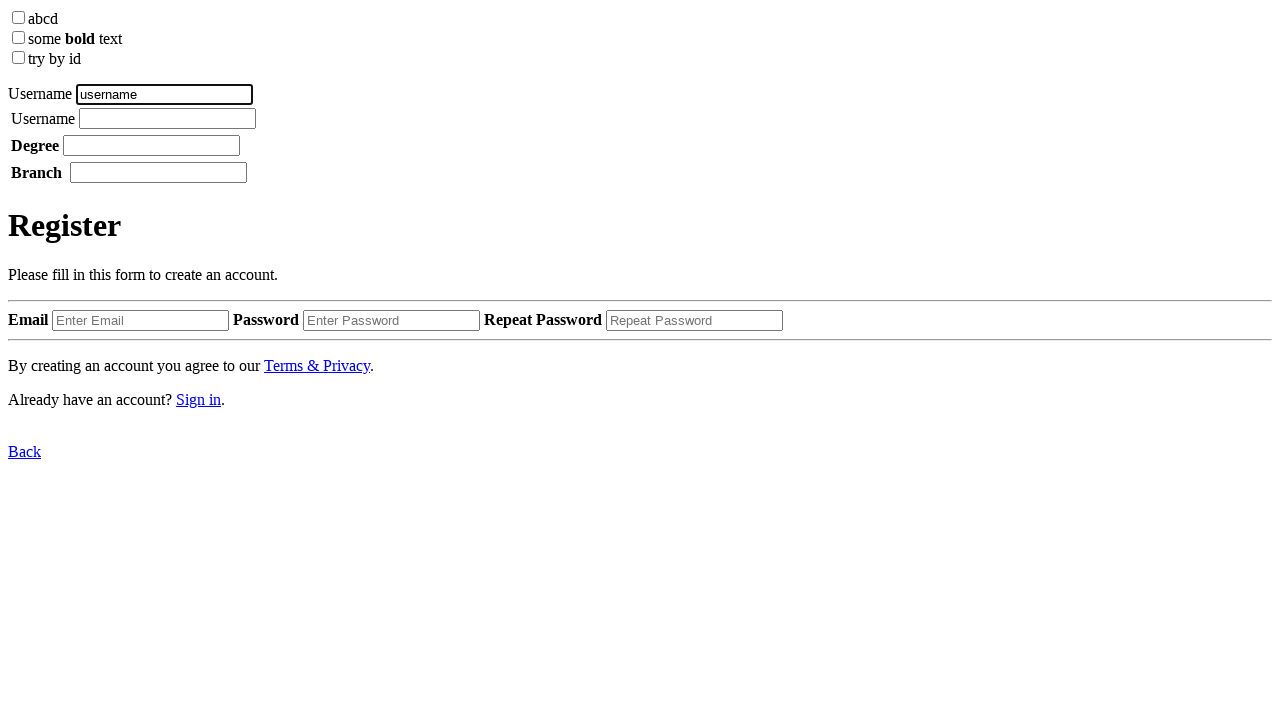

Pressed Space key on xpath=/html/body/label[1]/input
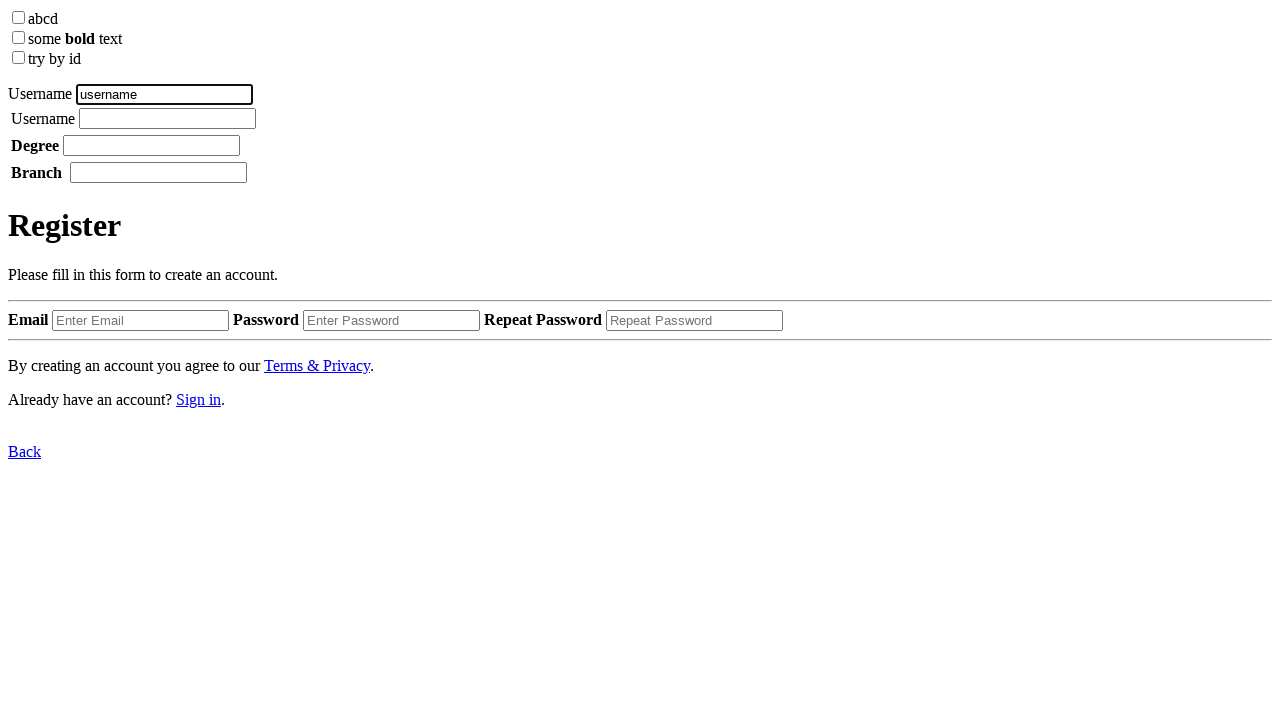

Typed 'tom' into input field on xpath=/html/body/label[1]/input
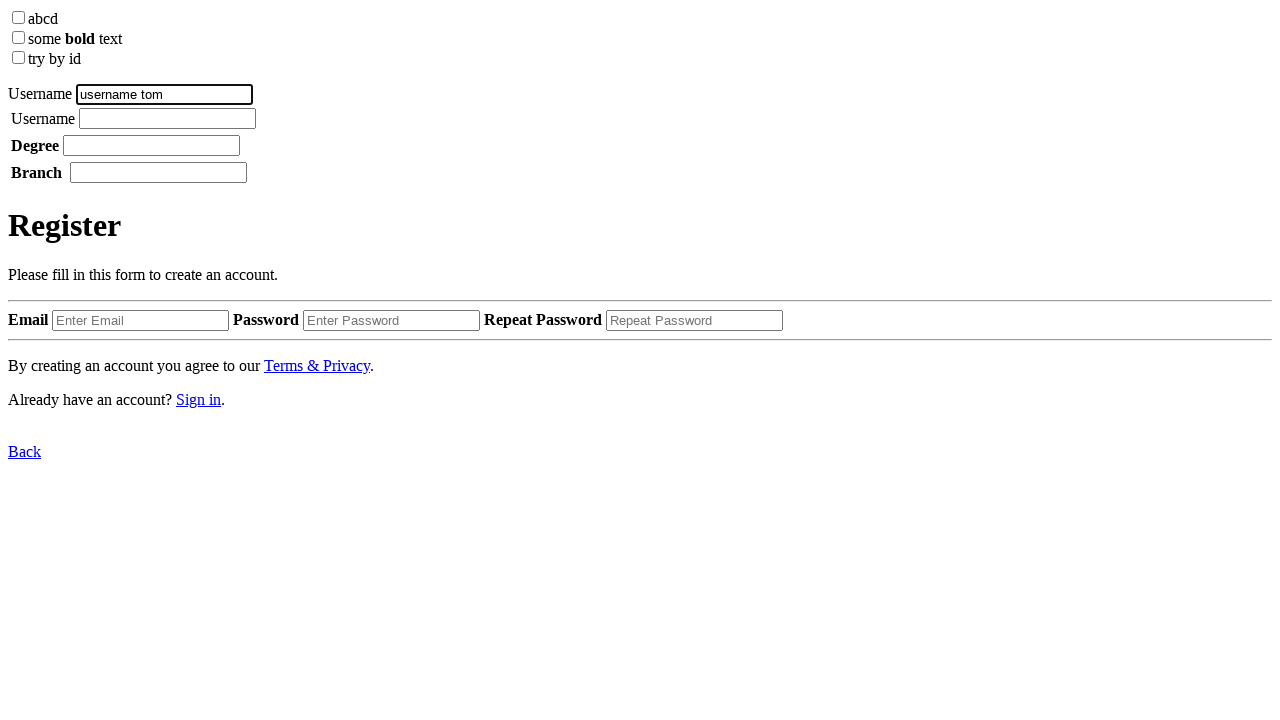

Pressed Backspace to delete last character on xpath=/html/body/label[1]/input
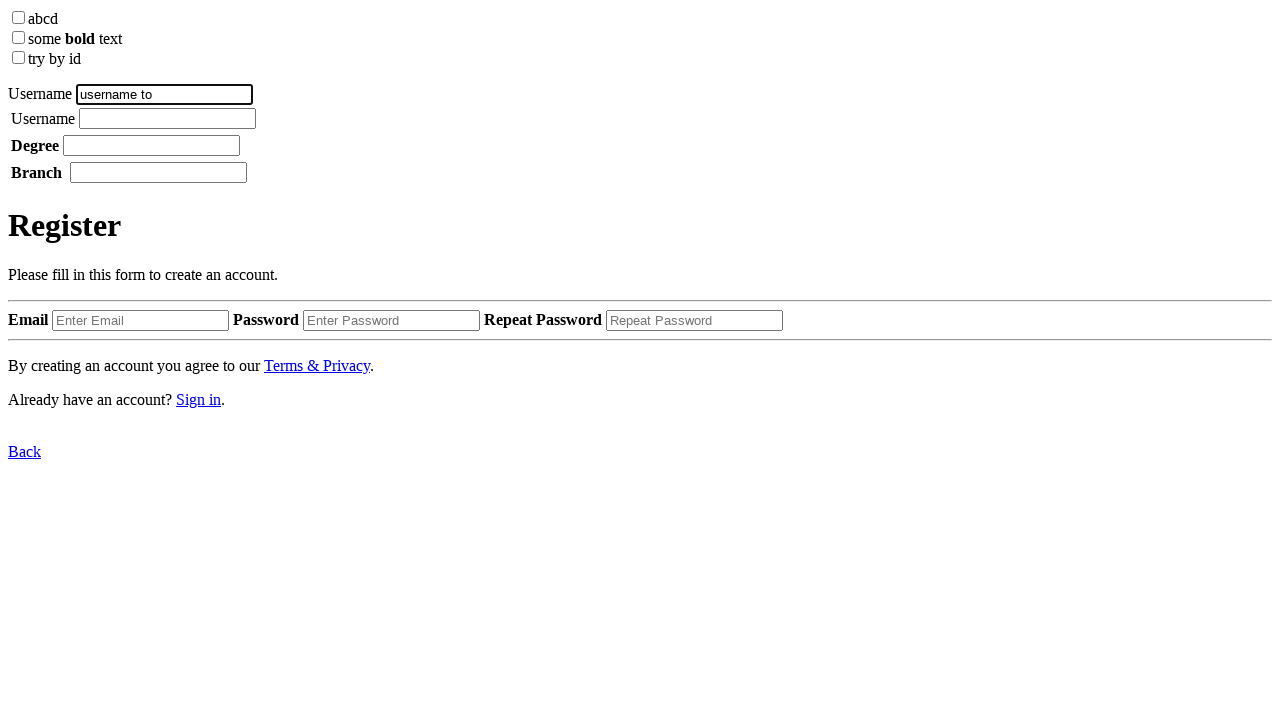

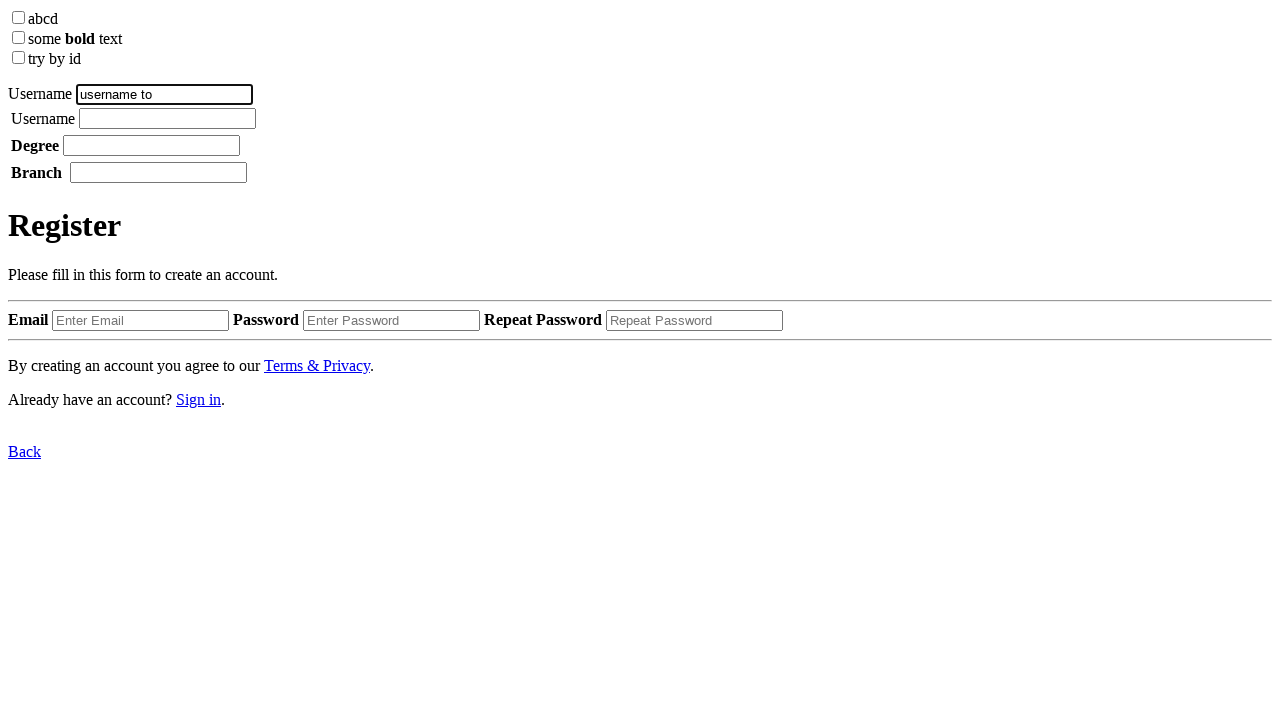